Tests window handling by navigating to an iframe page, clicking the "Elemental Selenium" link which opens a new tab/window, then verifying that the heading element is visible and contains the expected text.

Starting URL: https://the-internet.herokuapp.com/iframe

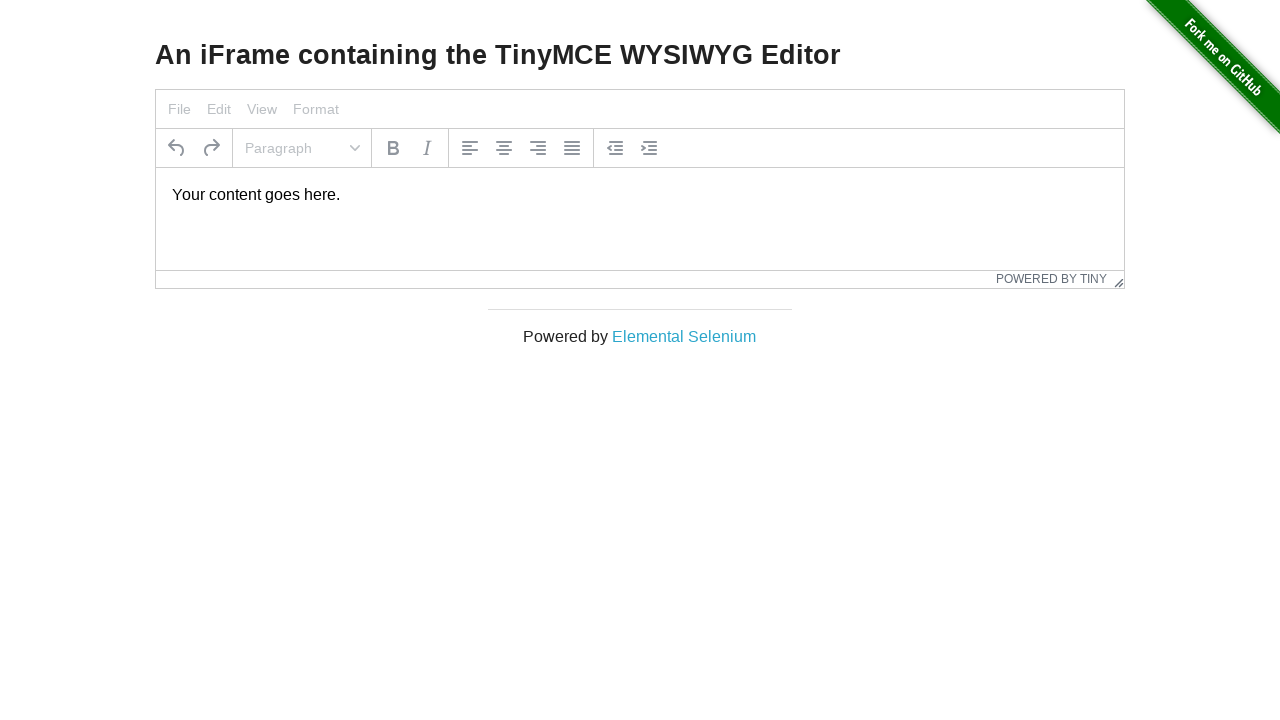

Navigated to iframe page
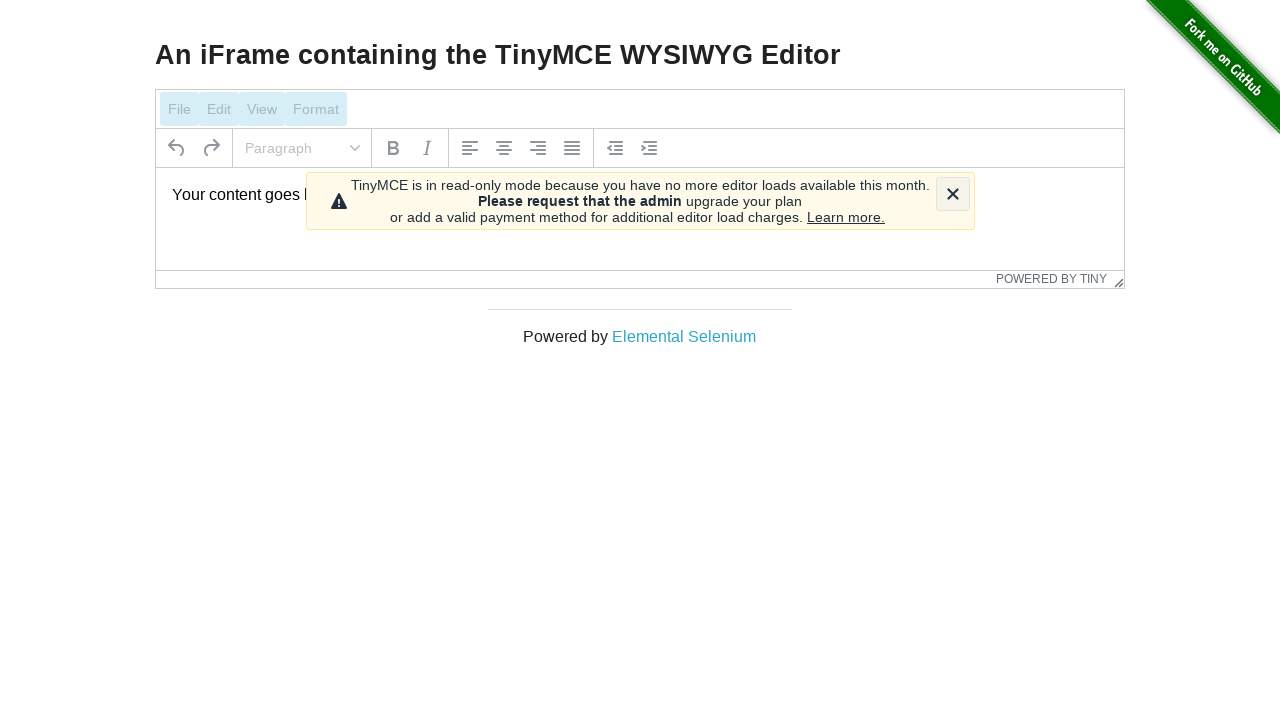

Clicked 'Elemental Selenium' link which opened a new tab/window at (684, 336) on text=Elemental Selenium
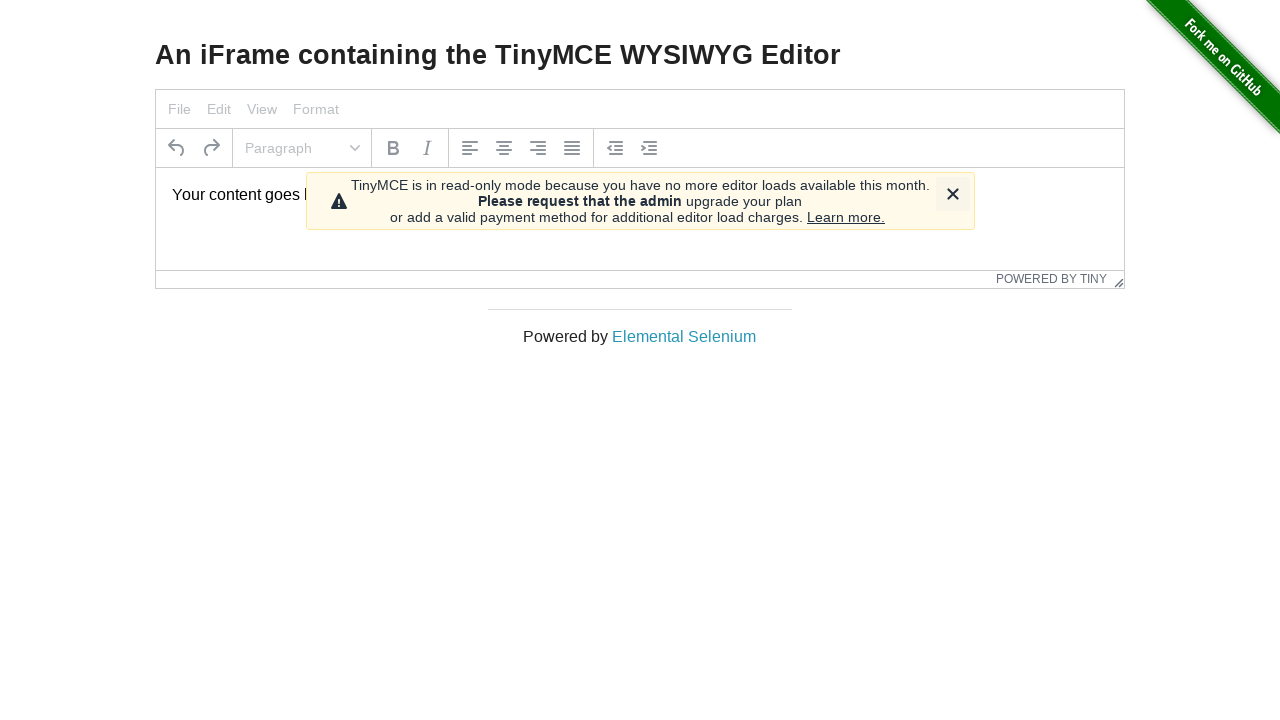

Retrieved the new page object from the opened tab
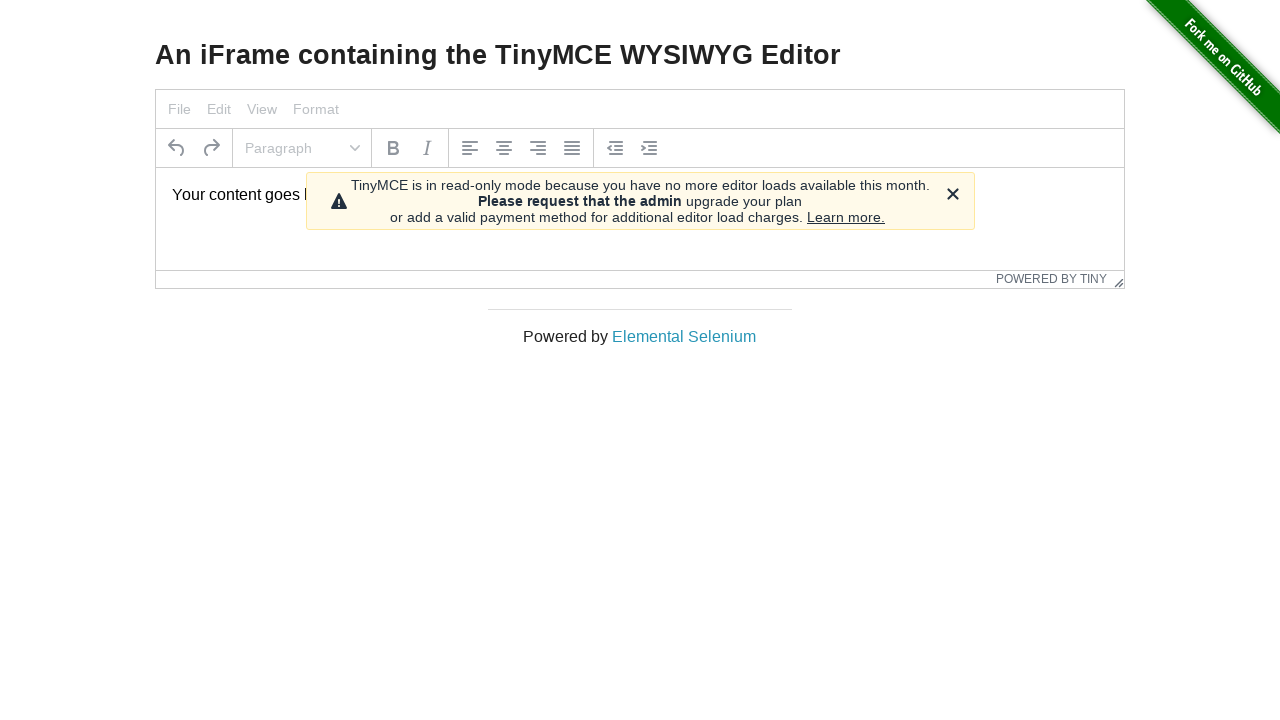

New page fully loaded
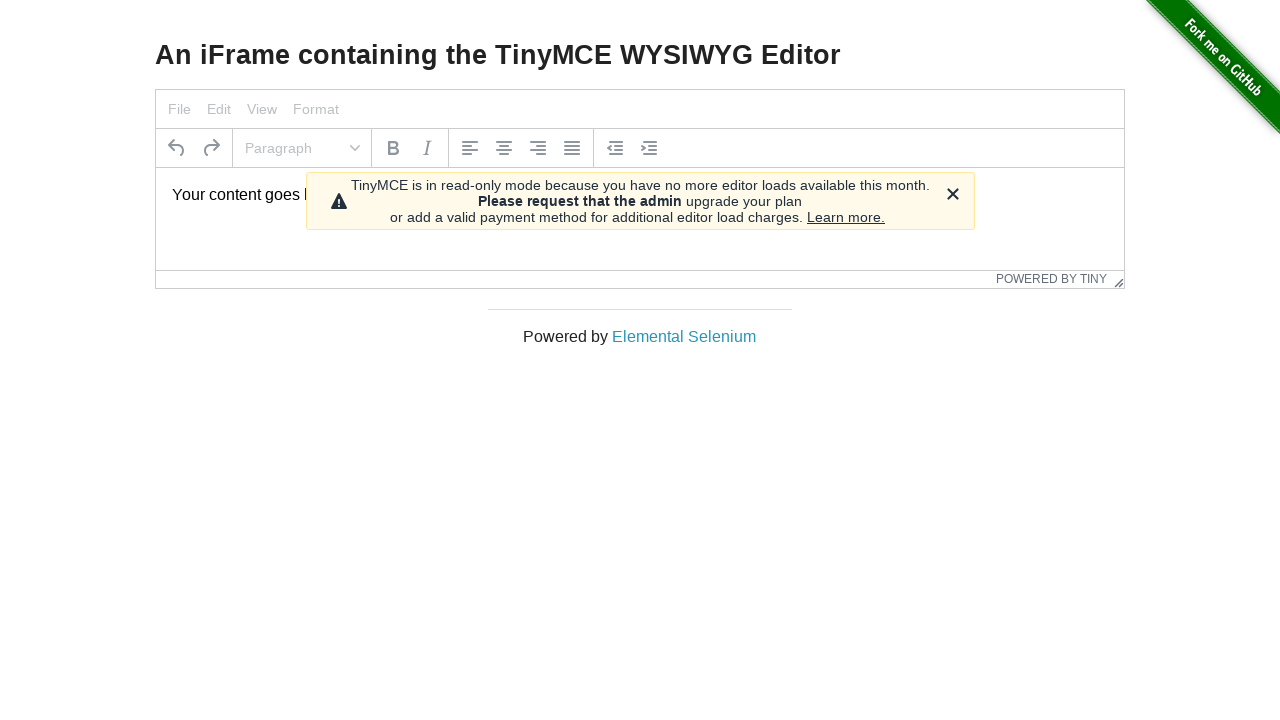

Heading element (h1) is now visible on the new page
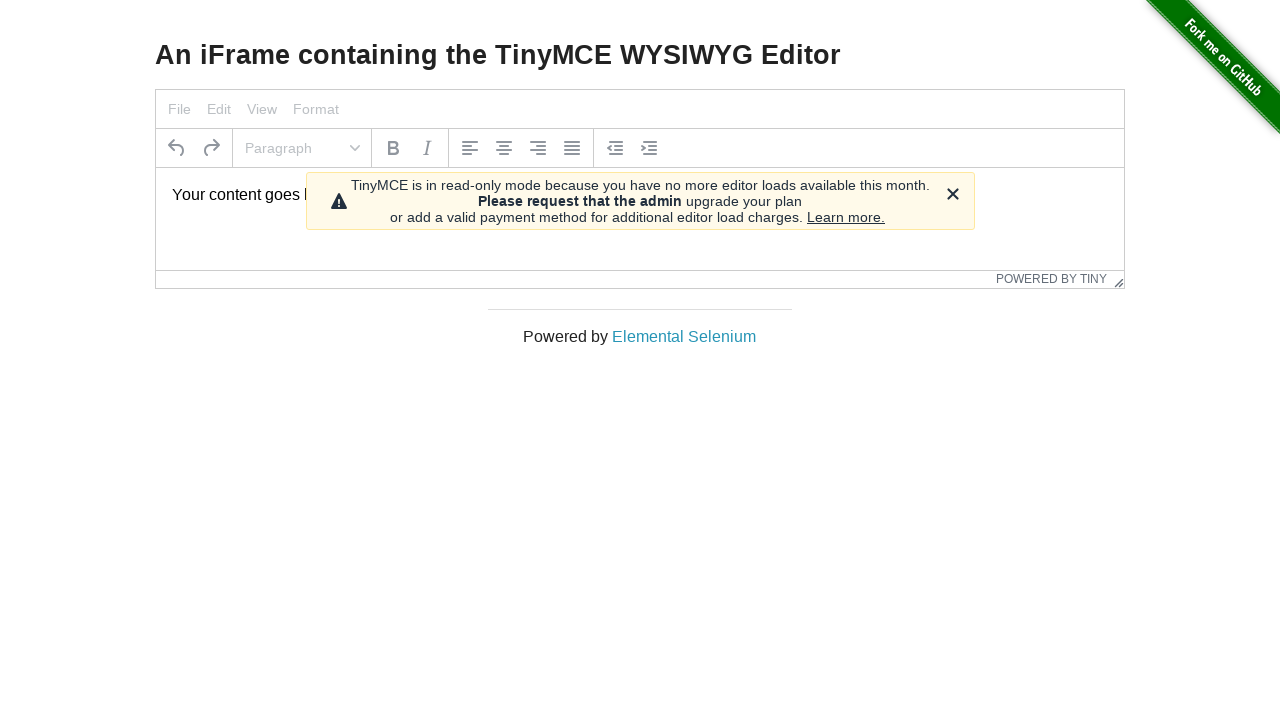

Verified that heading element is visible
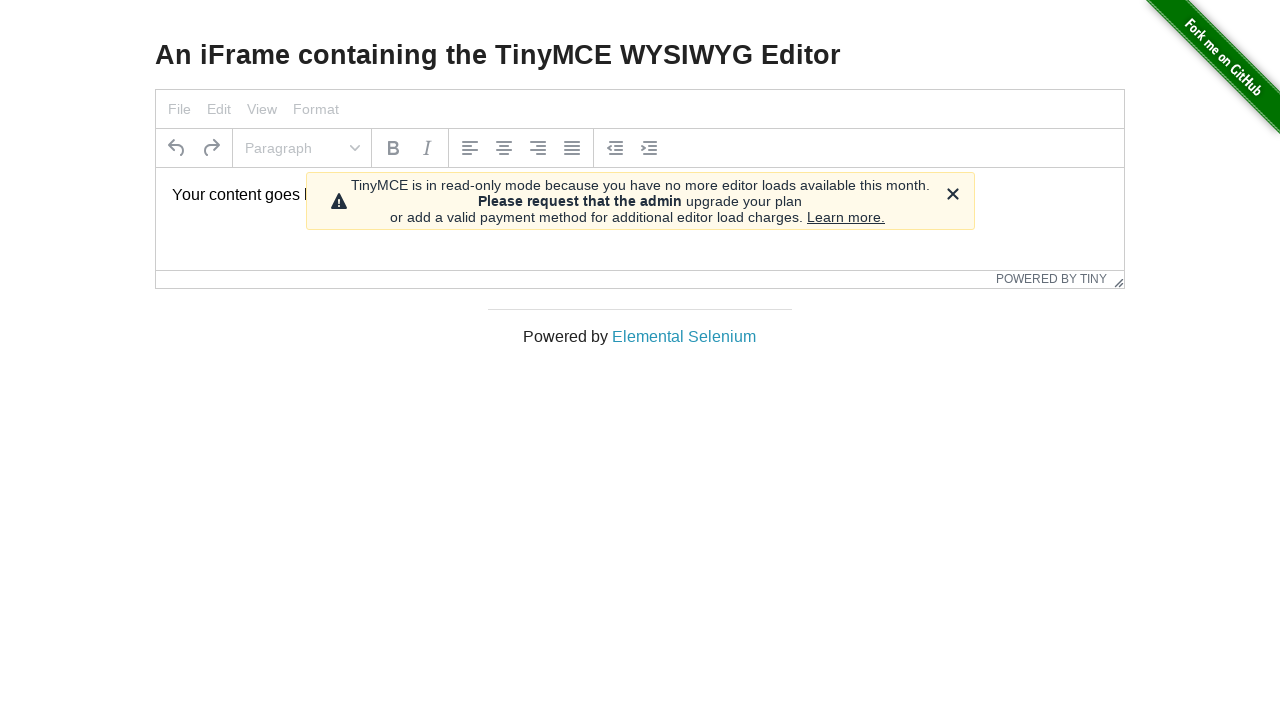

Retrieved heading text content: 'Elemental Selenium'
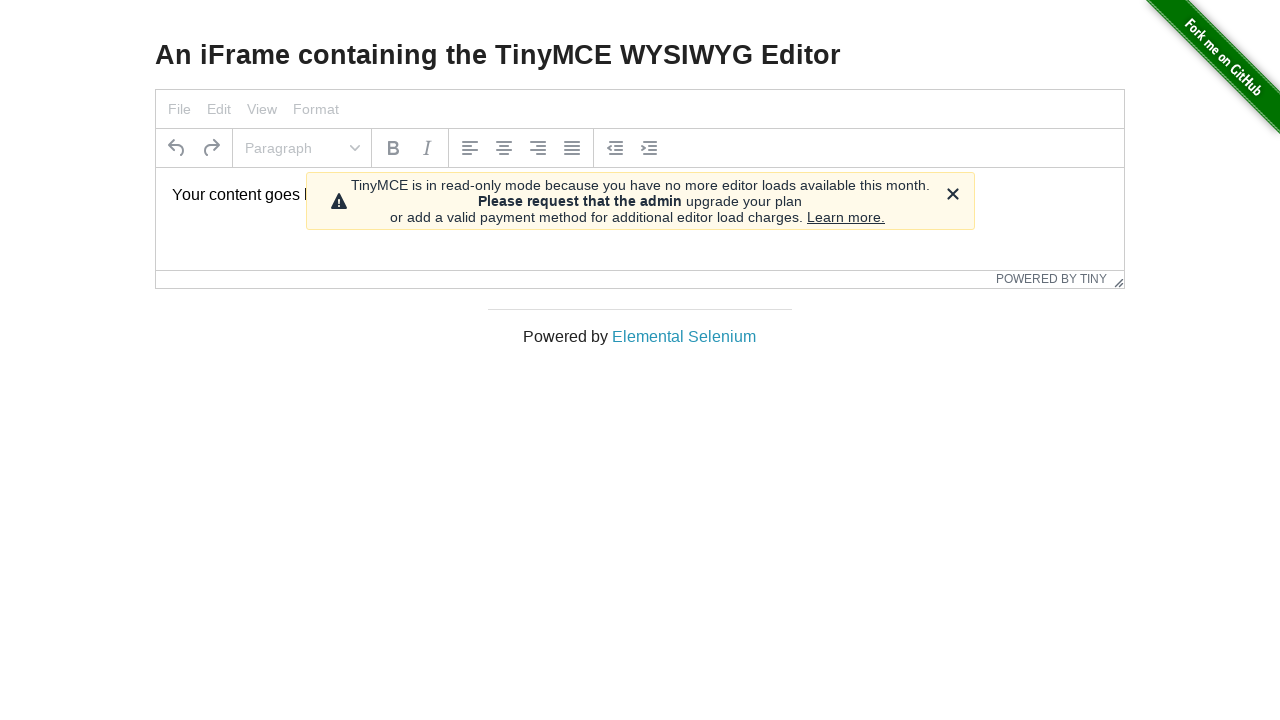

Verified heading text matches expected text 'Elemental Selenium'
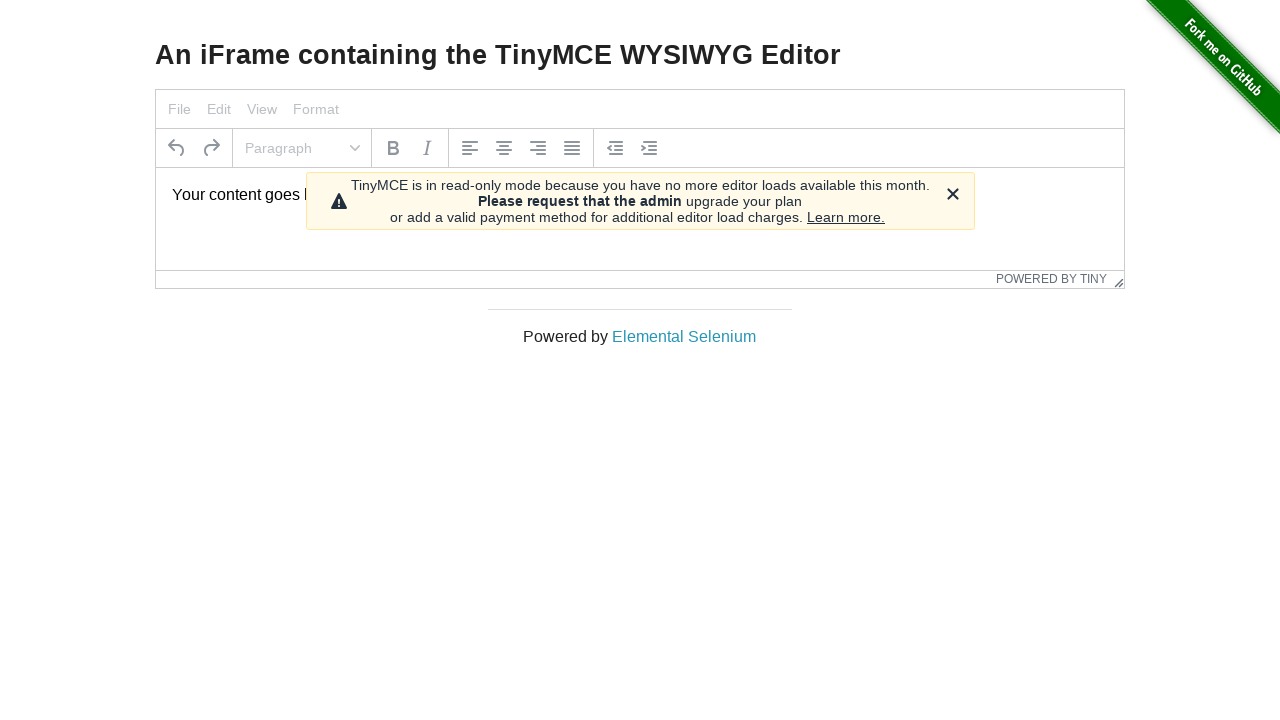

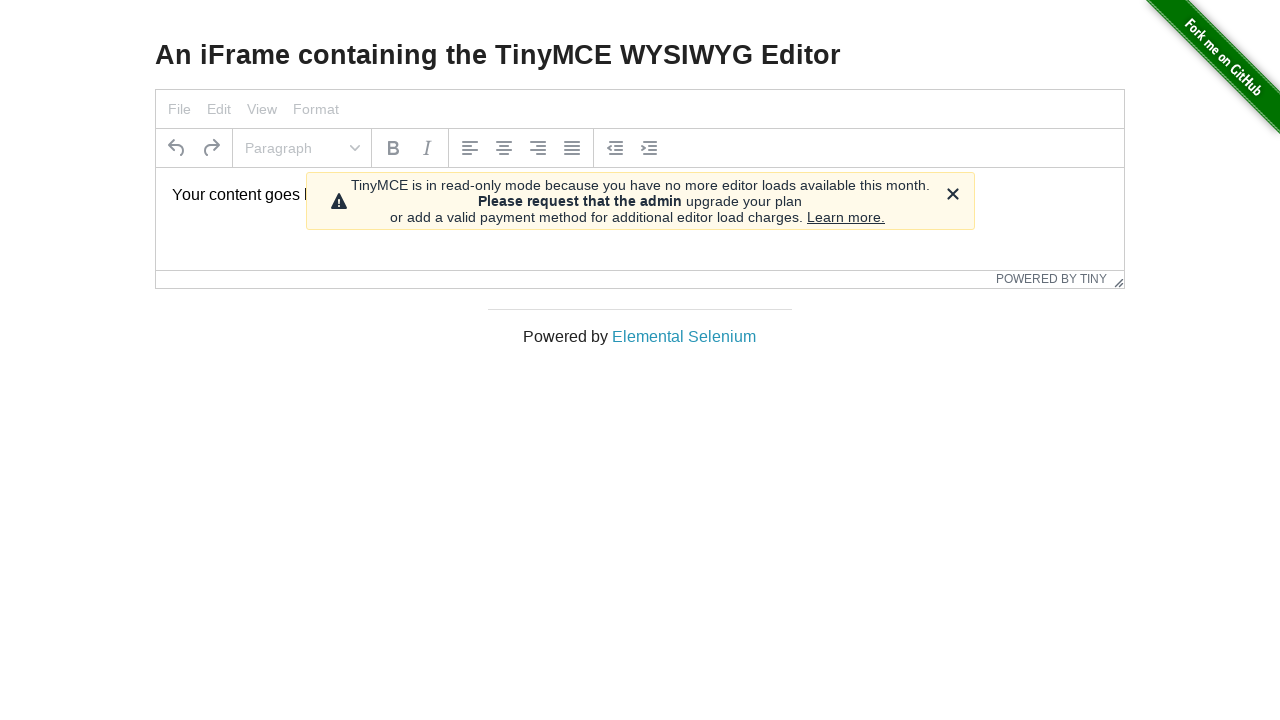